Tests popup window handling by clicking a link that opens a popup window, then switches to the child window and closes it while keeping the parent window open.

Starting URL: http://omayo.blogspot.com/

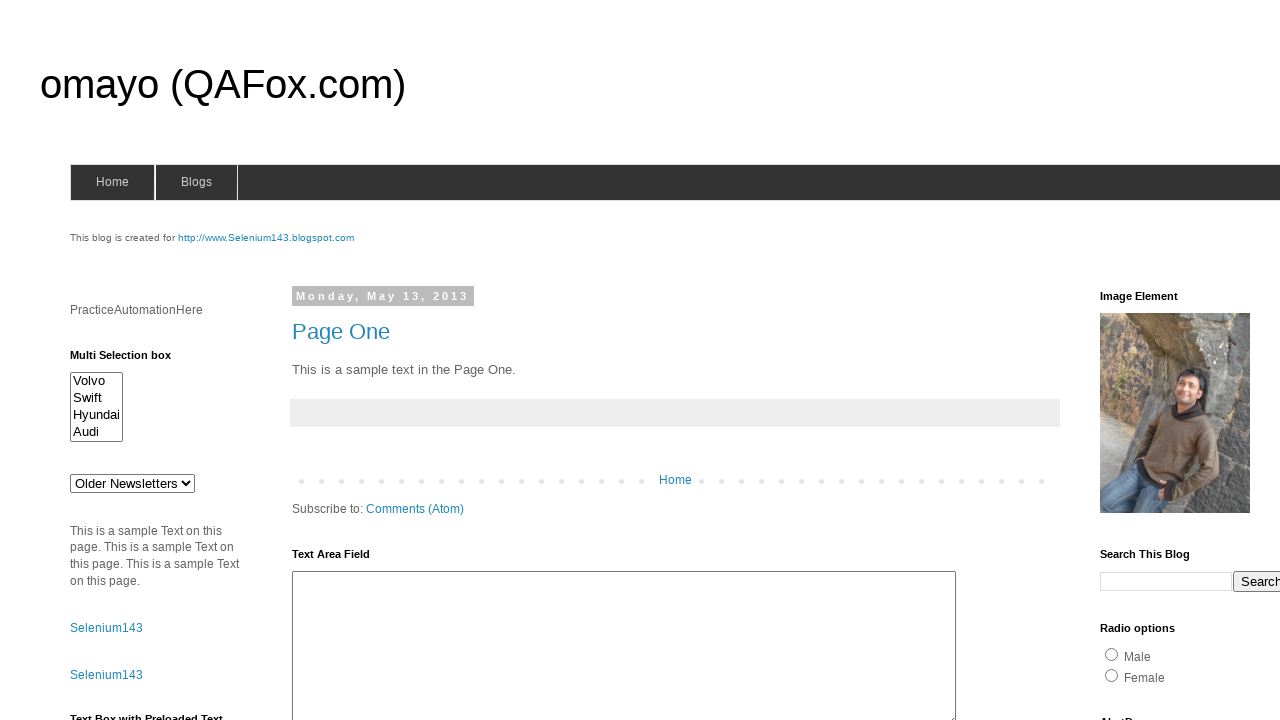

Stored reference to parent page
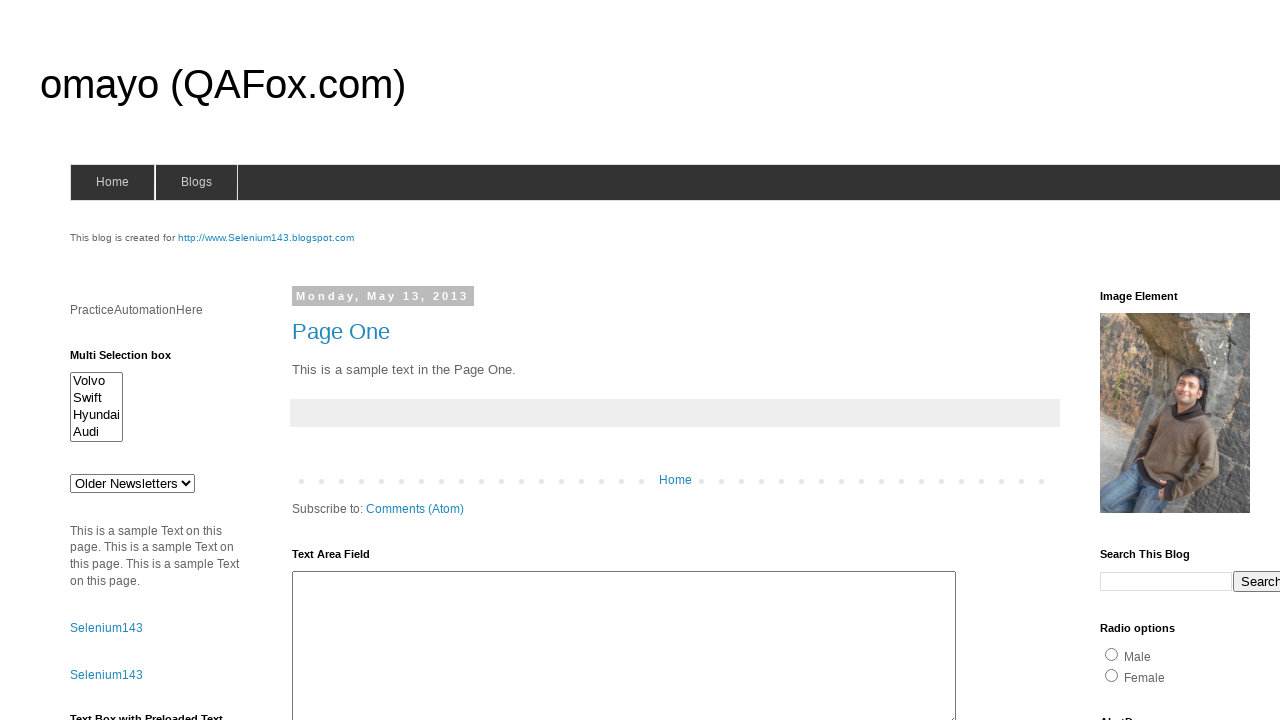

Located popup link element
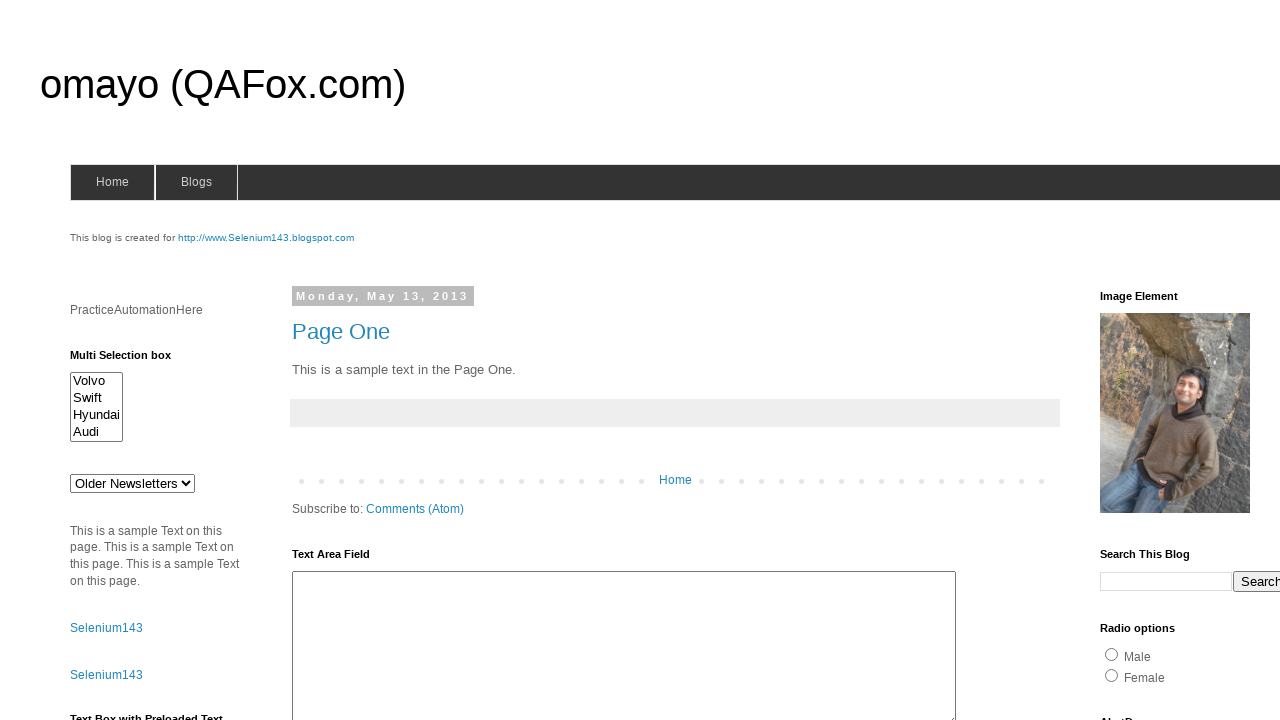

Scrolled popup link into view
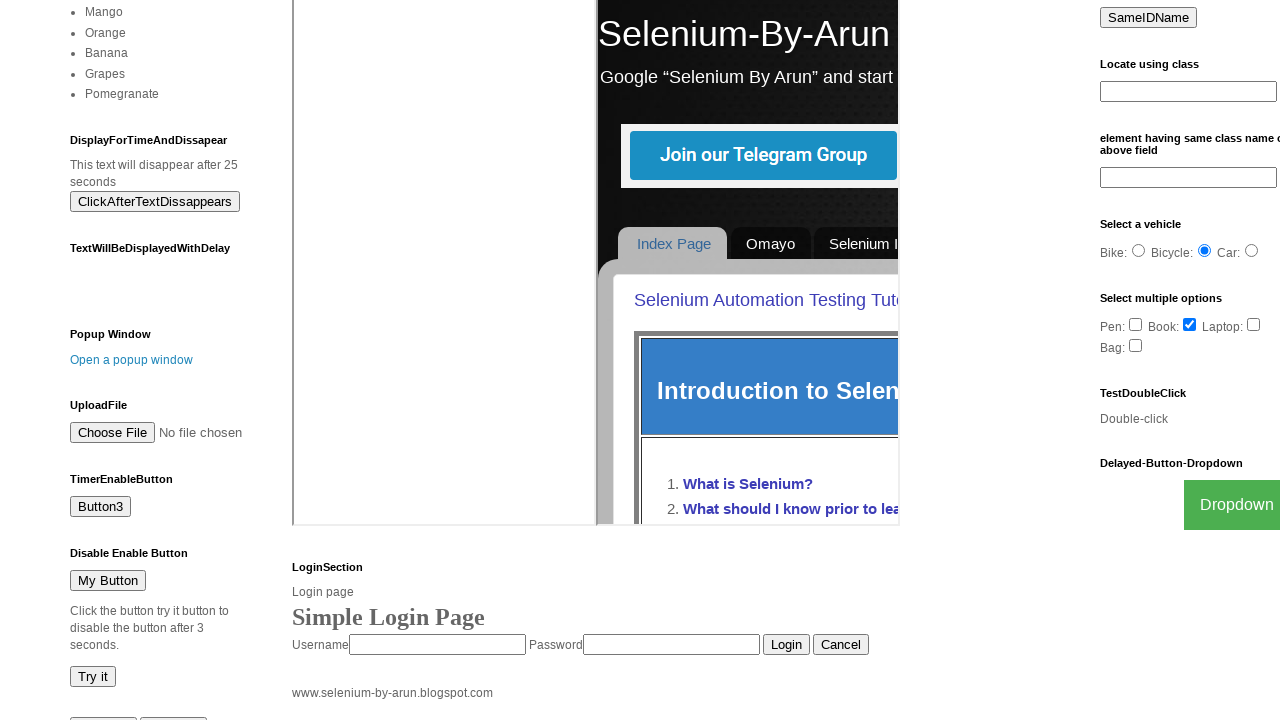

Waited 1 second for scroll to complete
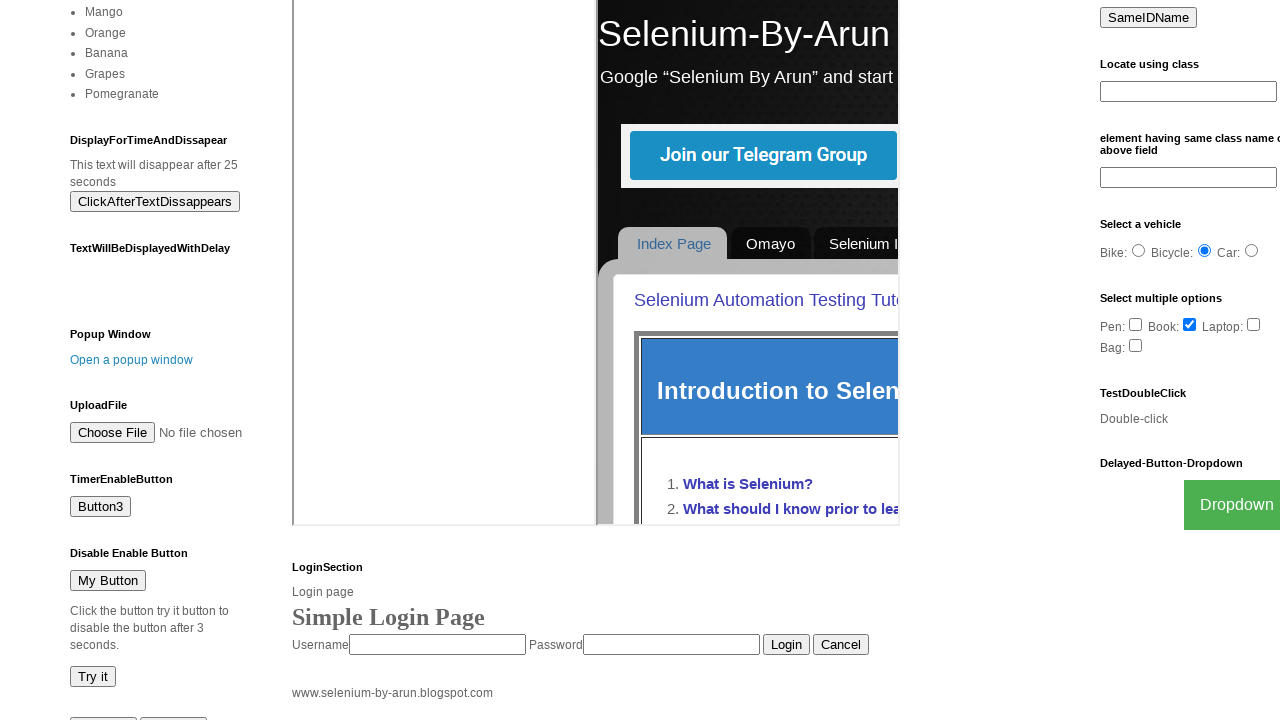

Clicked popup link and detected new popup window opening at (132, 360) on a:has-text('Open a popup window')
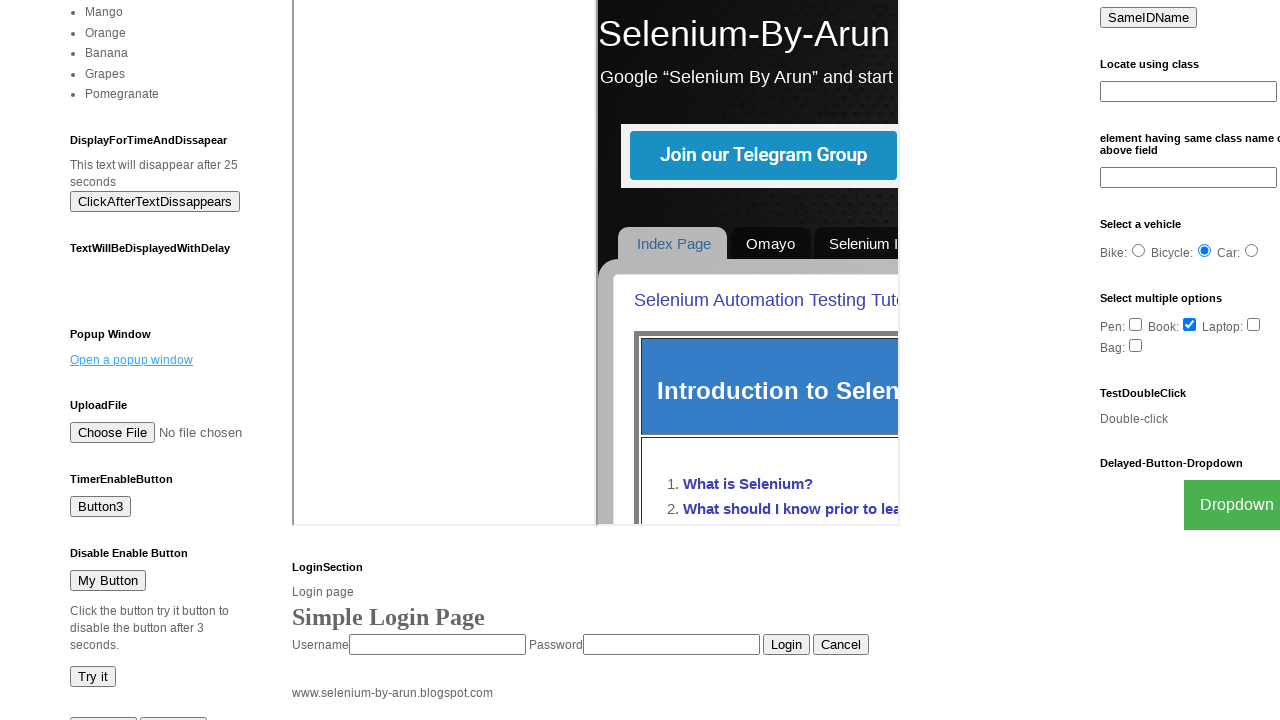

Obtained reference to new popup page
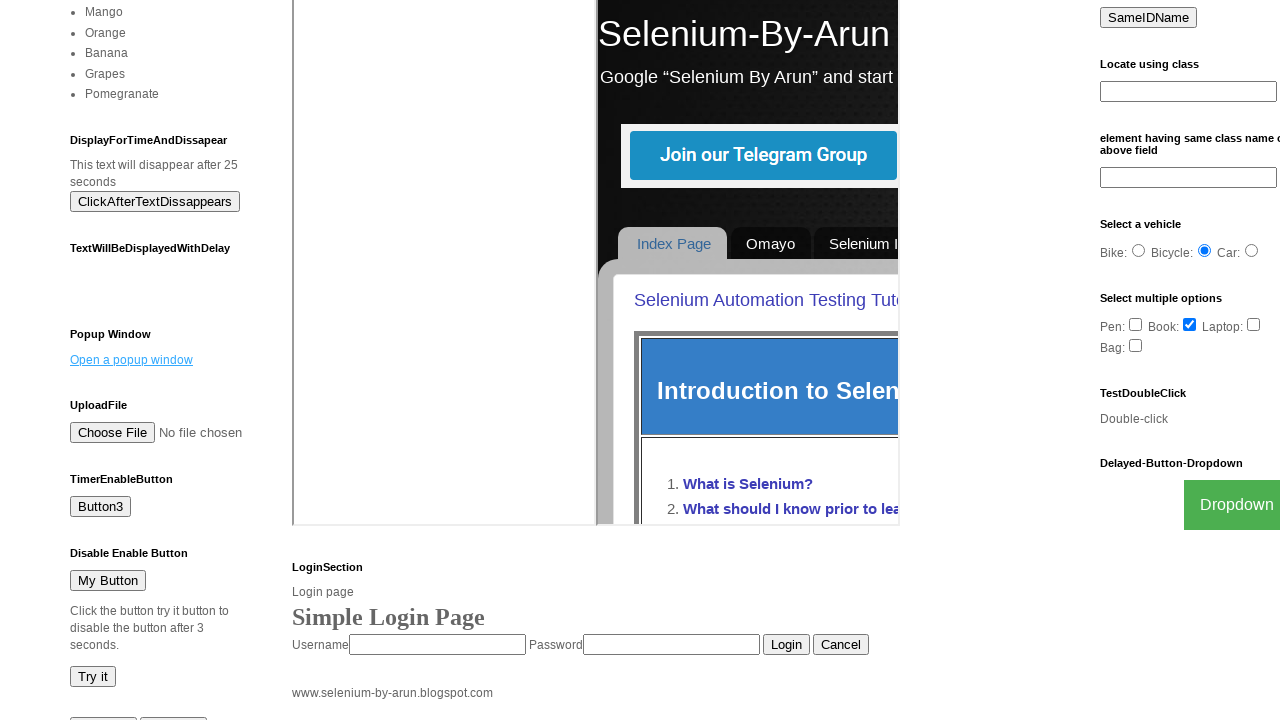

Popup page loaded successfully
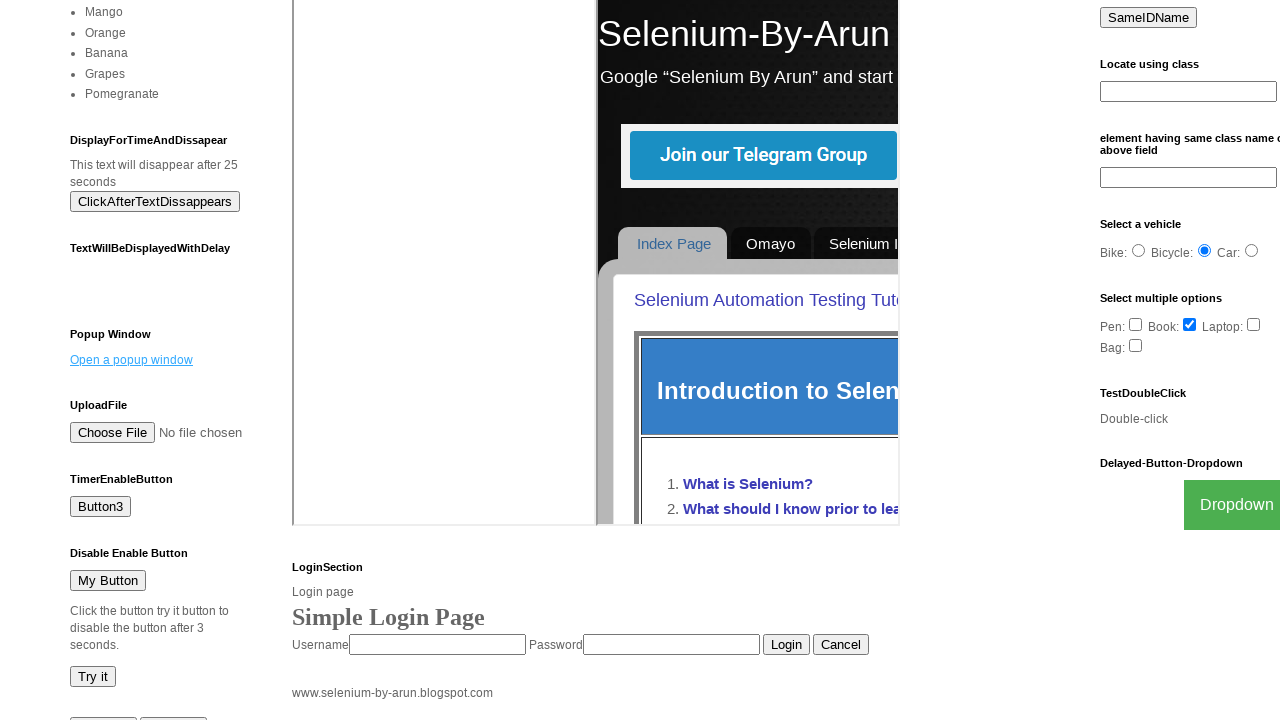

Closed the popup window
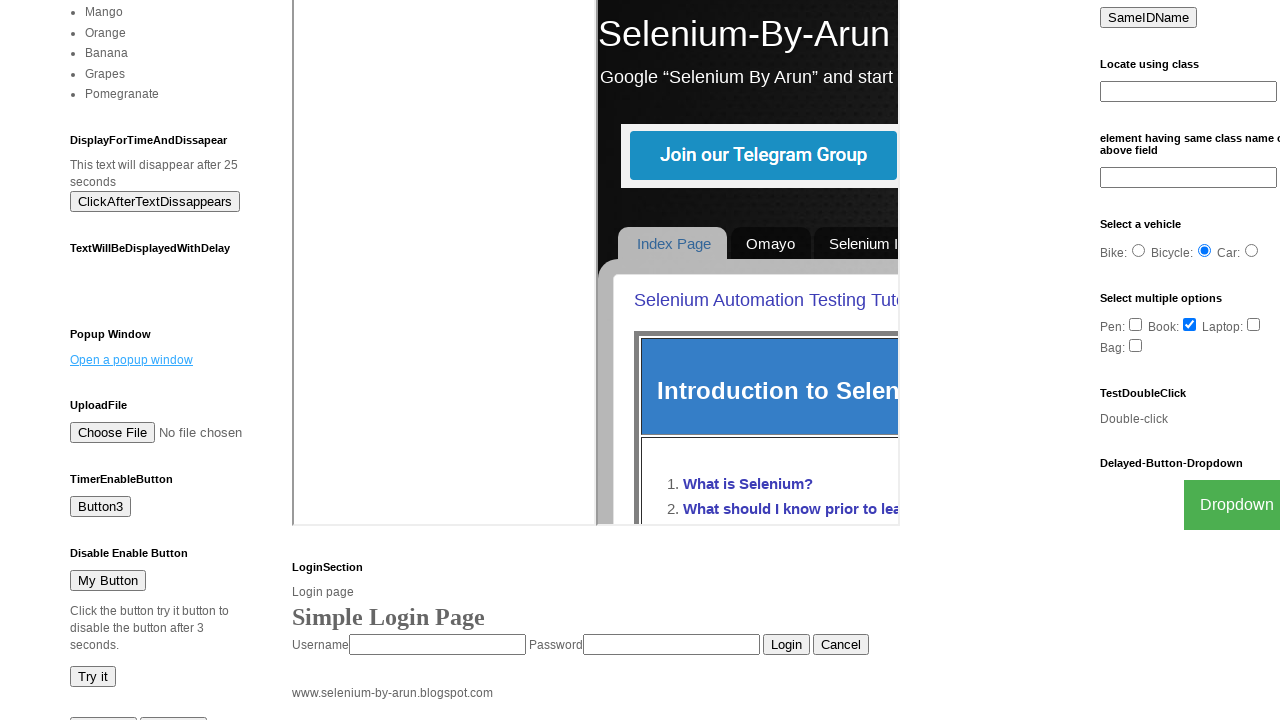

Verified parent page is still accessible and loaded
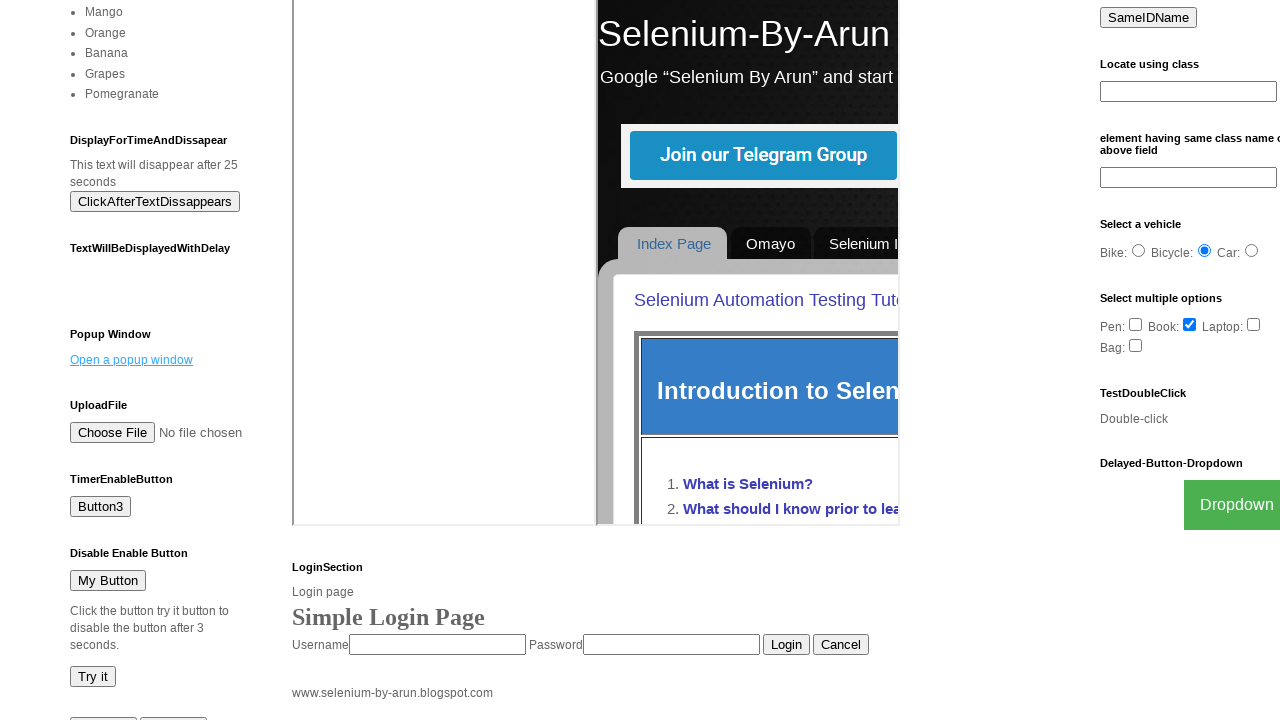

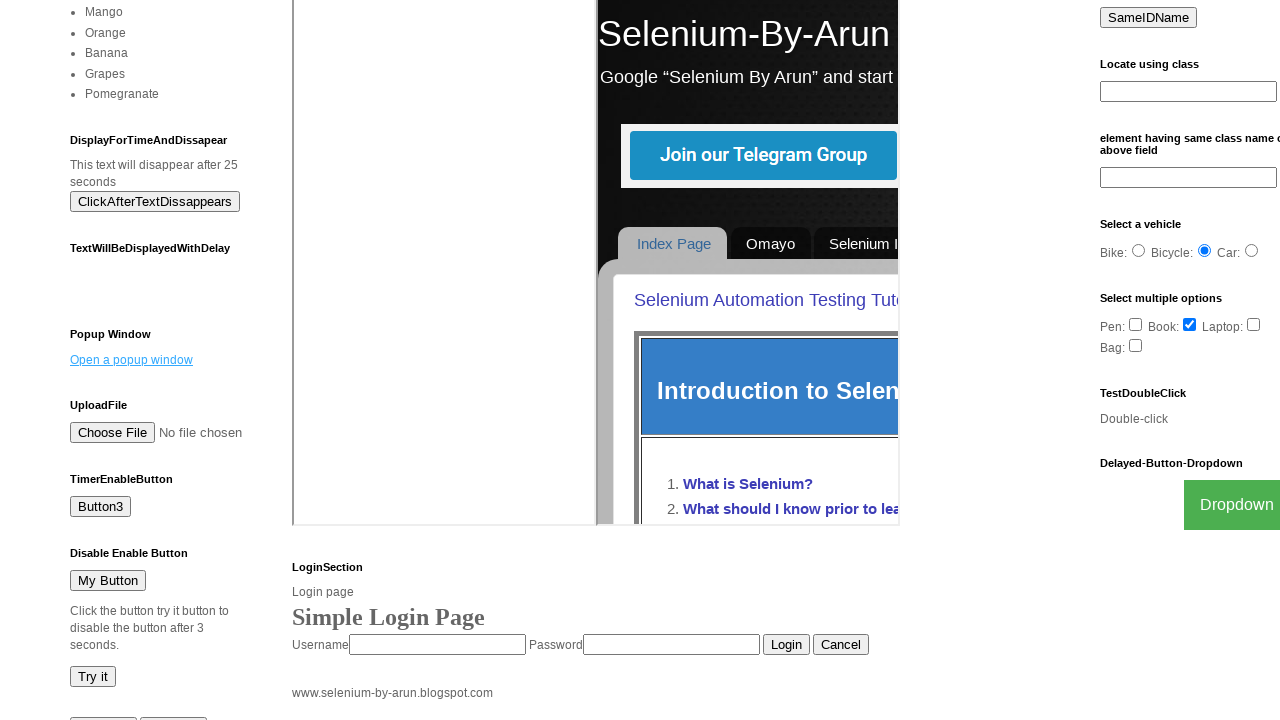